Tests the student registration form by filling in first name, last name, selecting gender, entering phone number, and submitting the form

Starting URL: https://demoqa.com/automation-practice-form

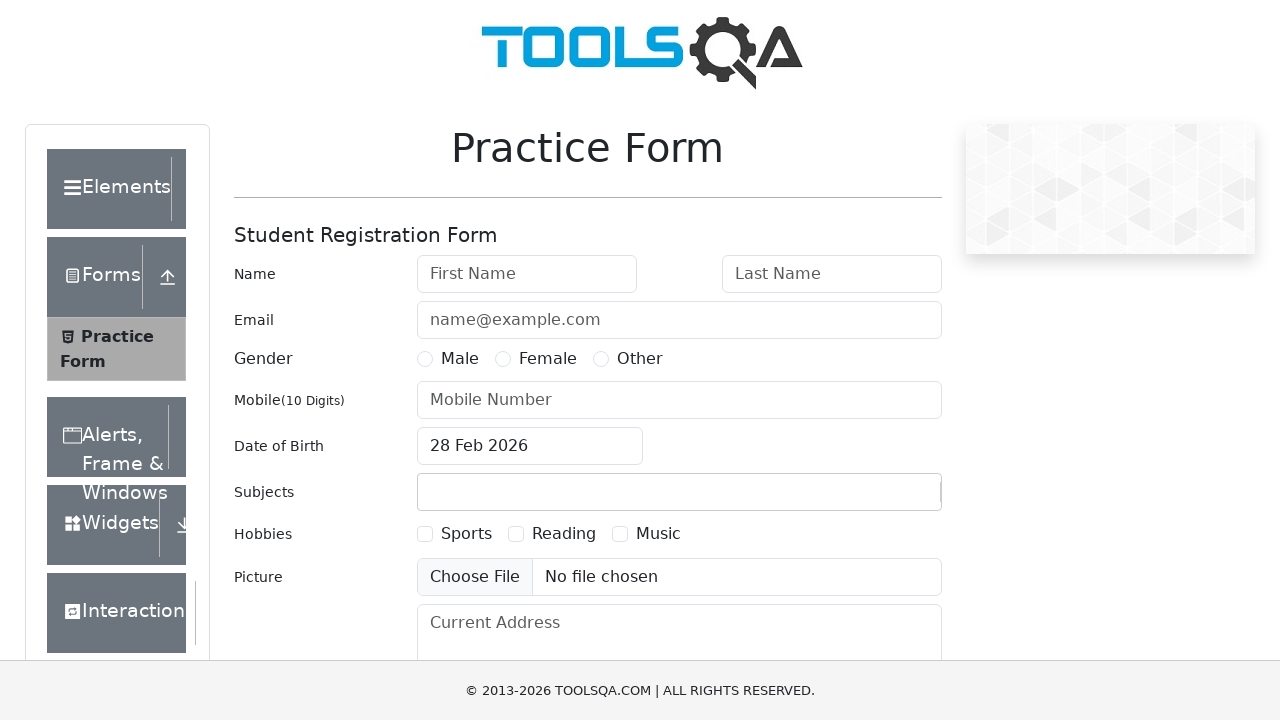

Filled first name field with 'Oleg' on input#firstName
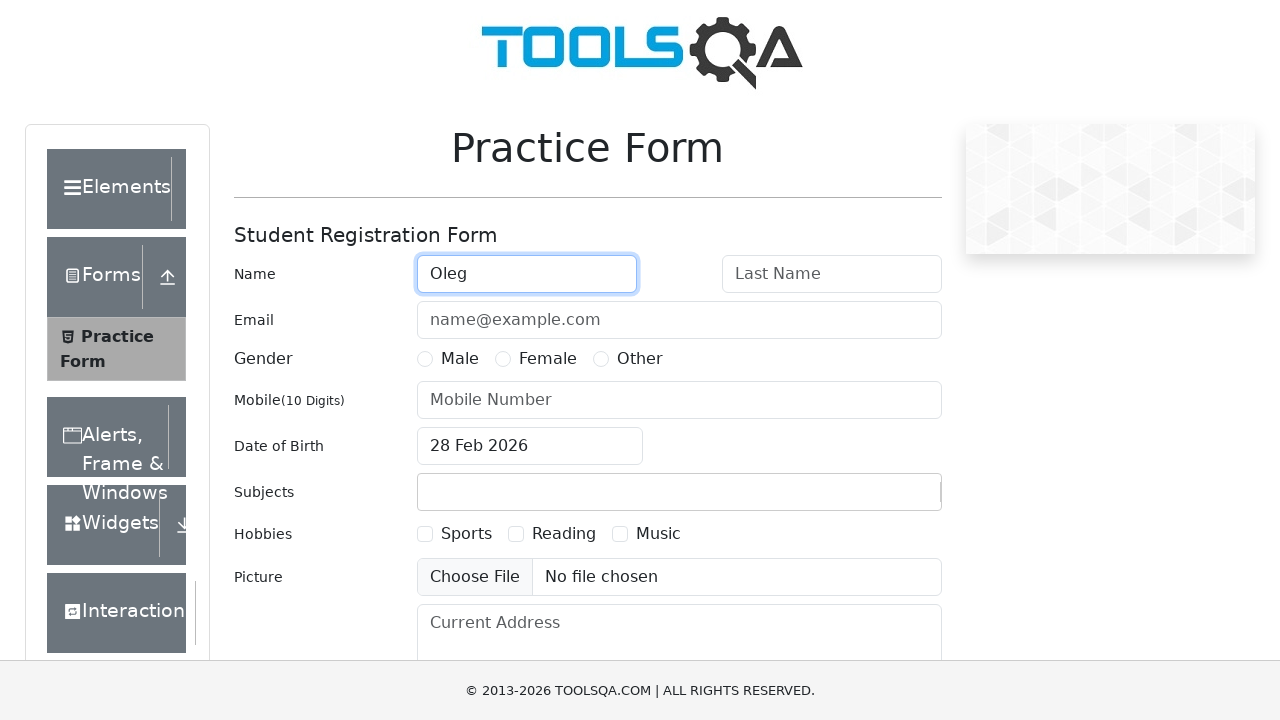

Filled last name field with 'Komarov' on input#lastName
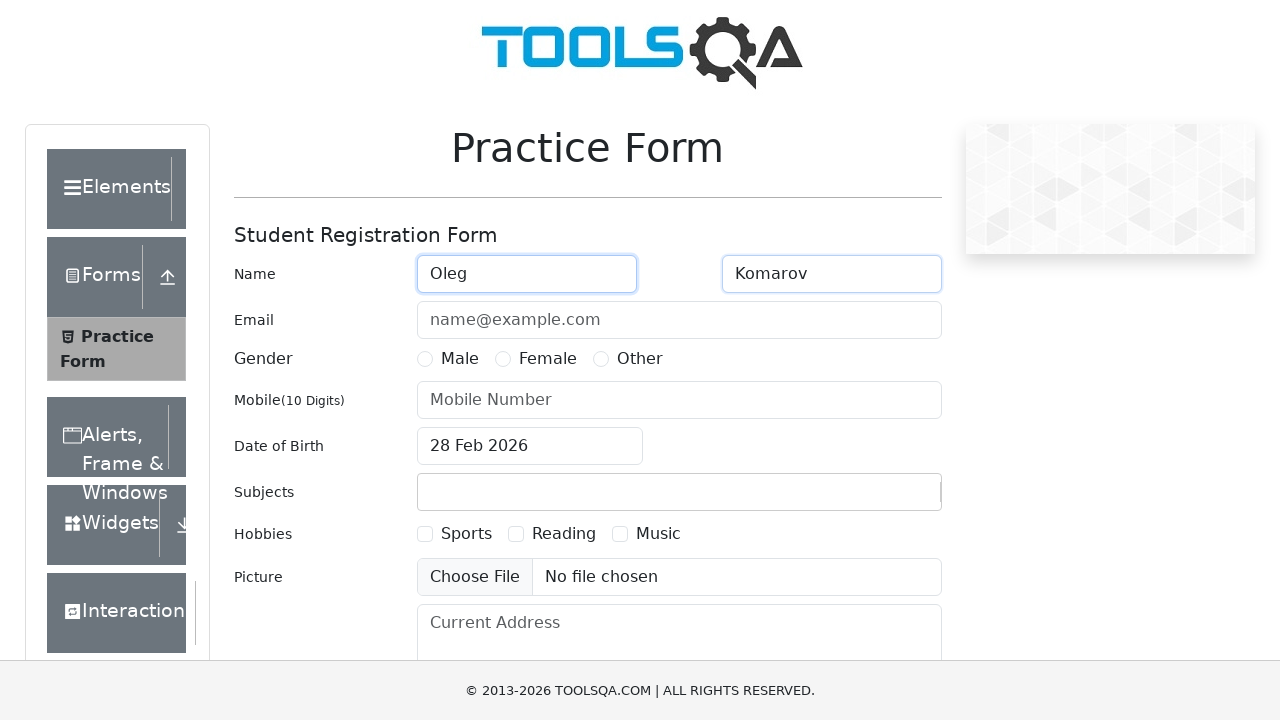

Selected Male gender option at (460, 359) on label[for='gender-radio-1']
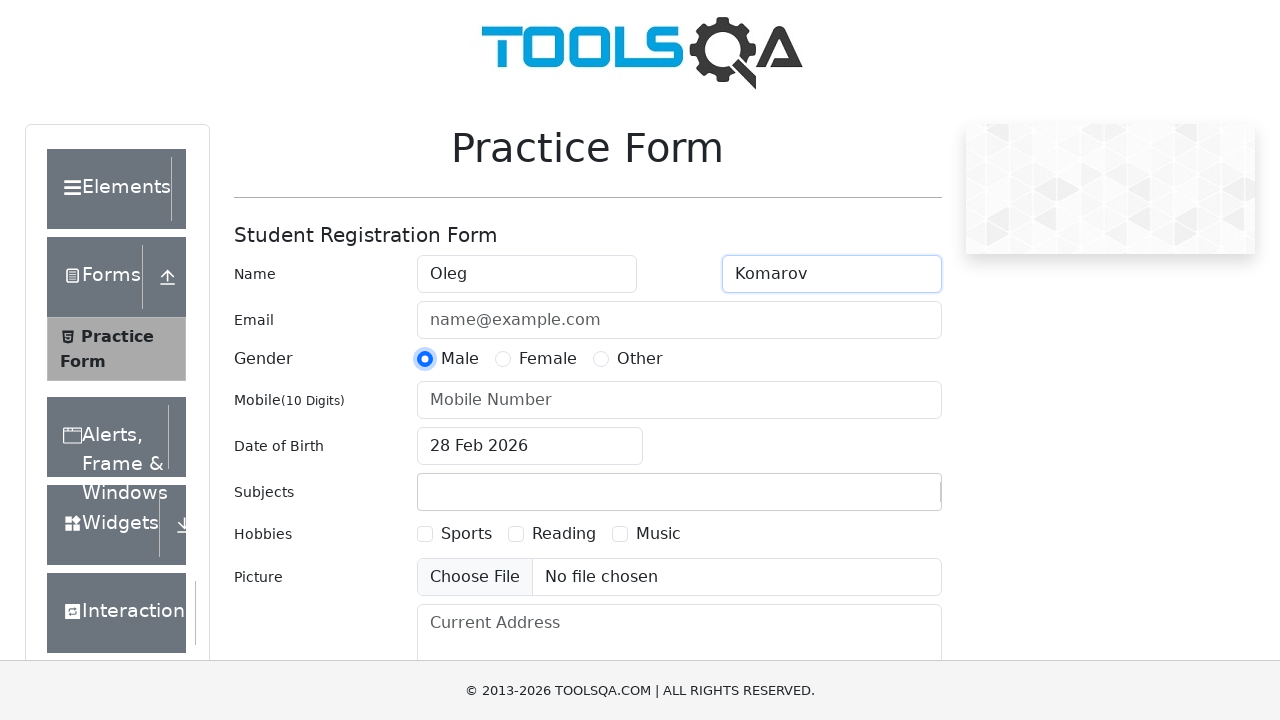

Filled phone number field with '89991114488' on input#userNumber
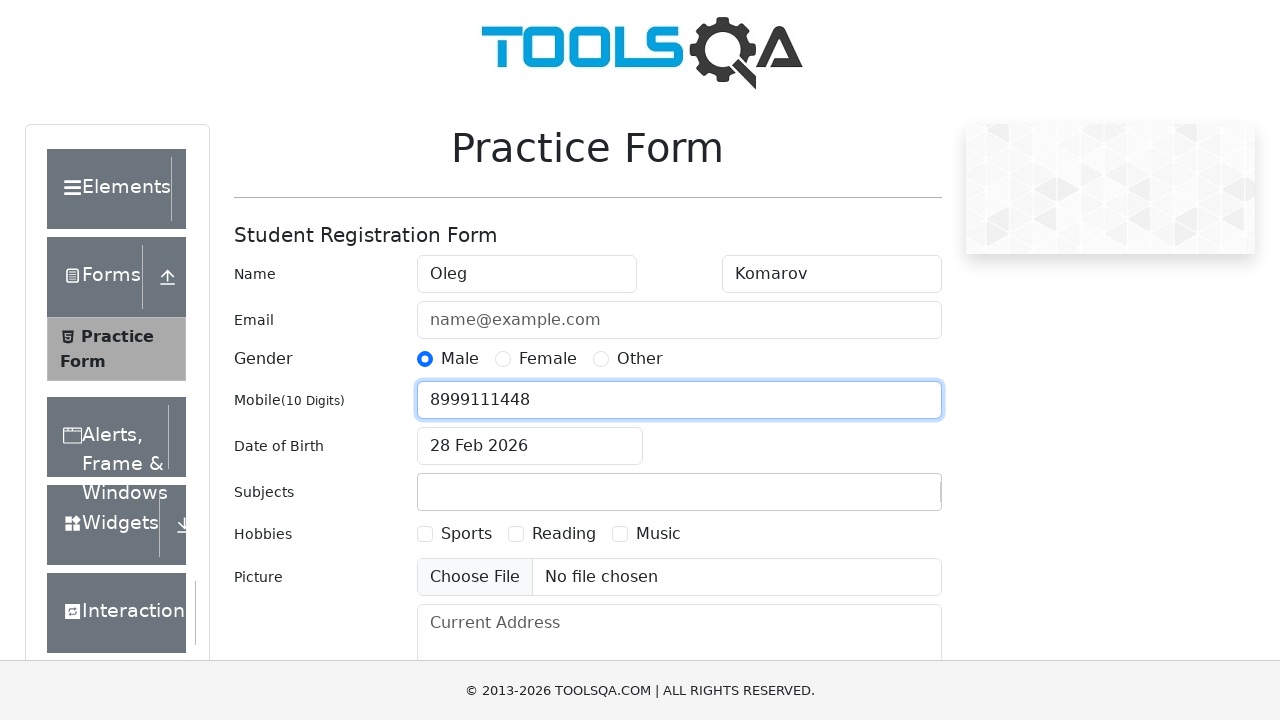

Clicked submit button to submit the registration form at (885, 499) on #submit
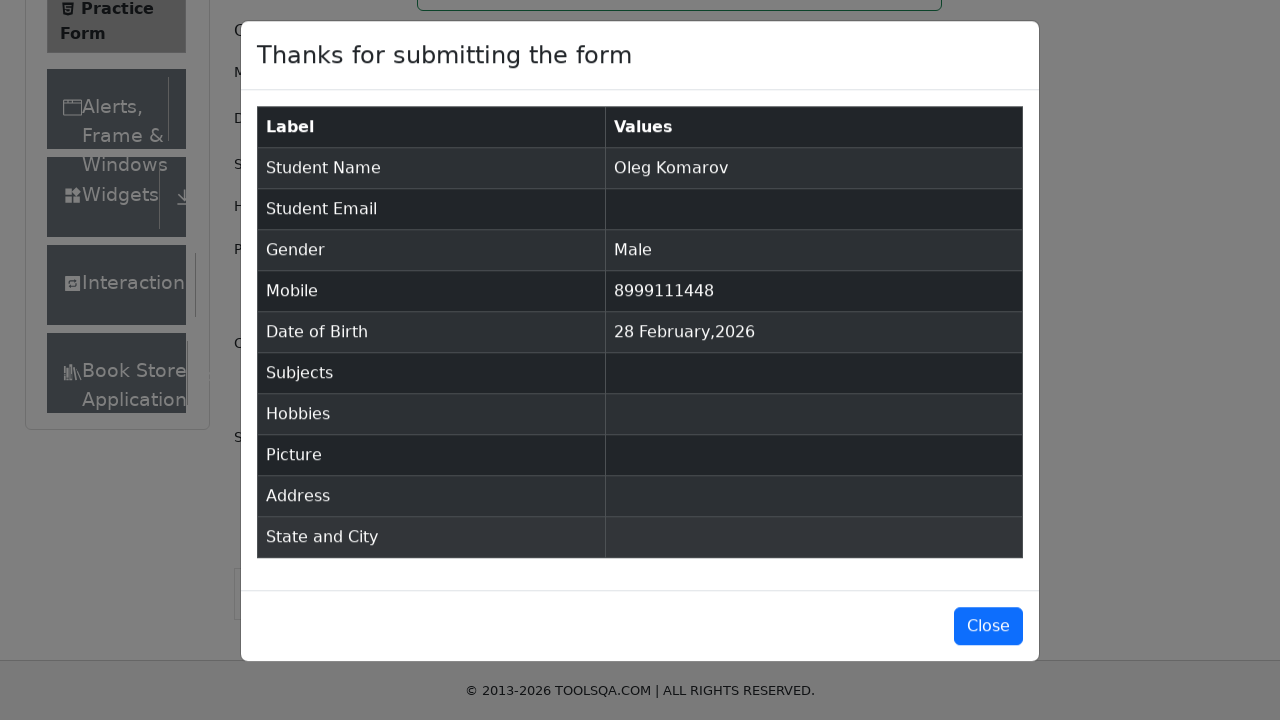

Registration result modal appeared successfully
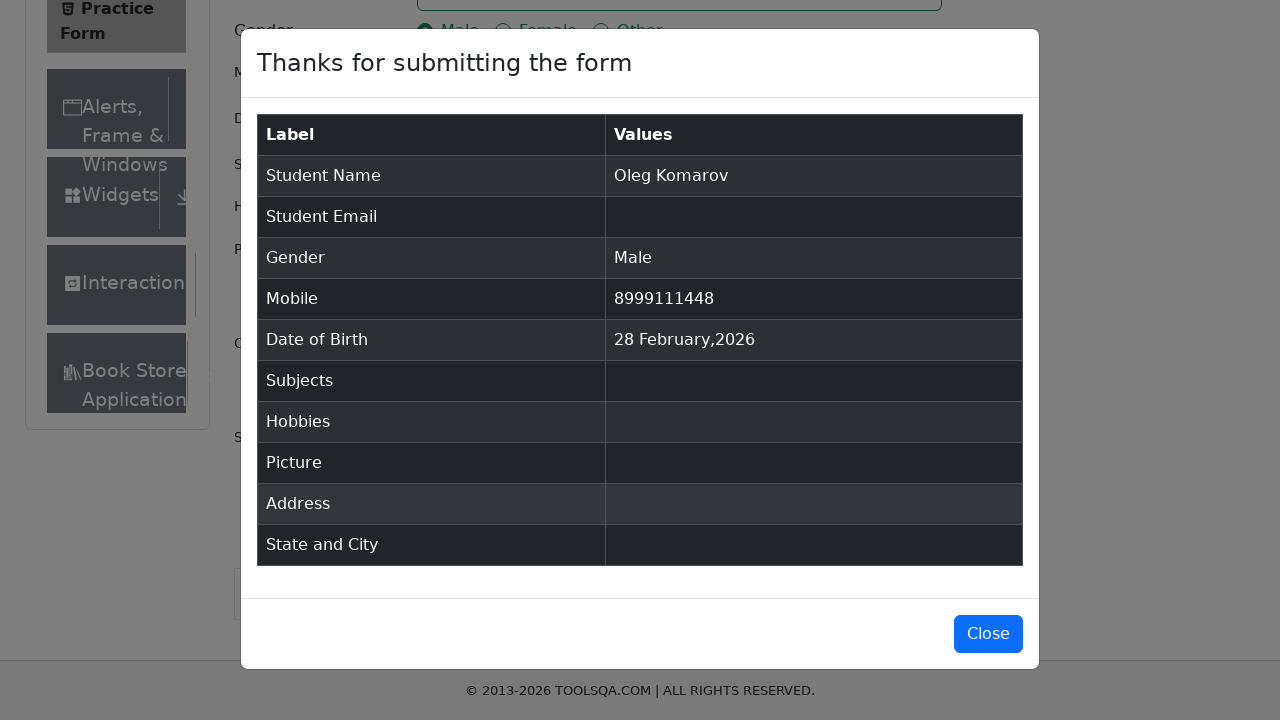

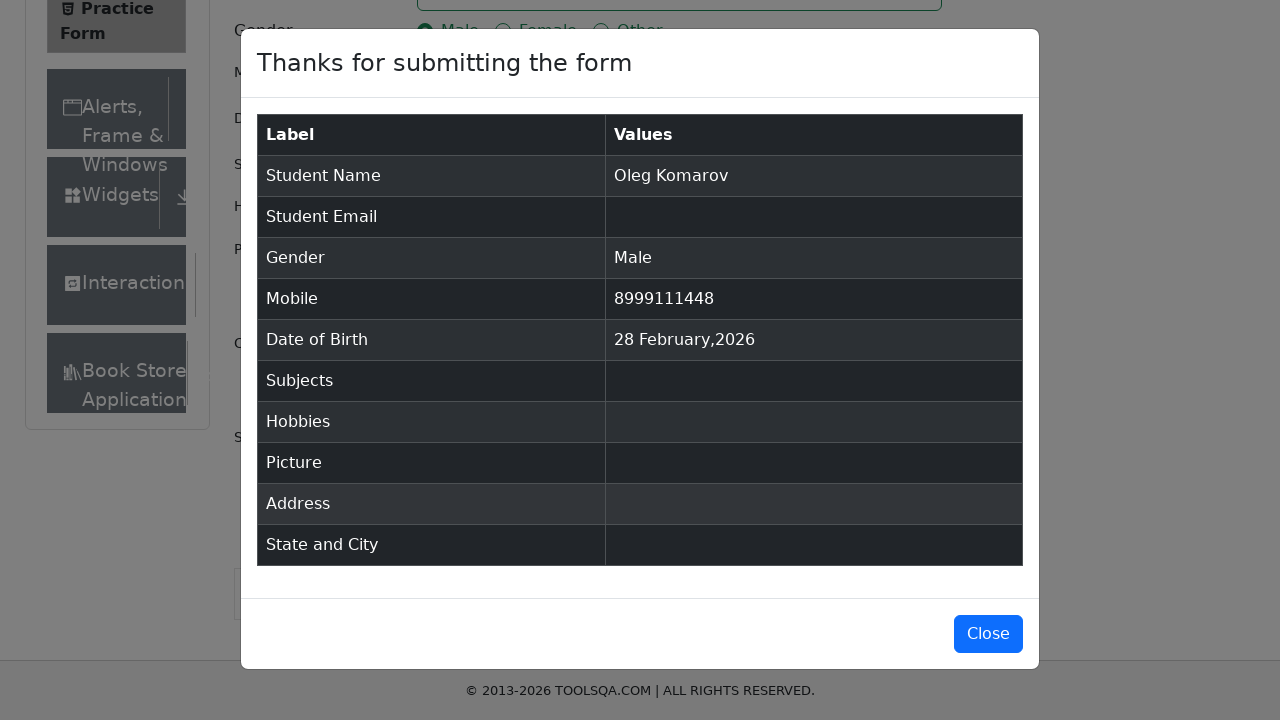